Tests passenger dropdown functionality by opening the passenger selector and incrementing the adult count multiple times using the increment button

Starting URL: https://rahulshettyacademy.com/dropdownsPractise/

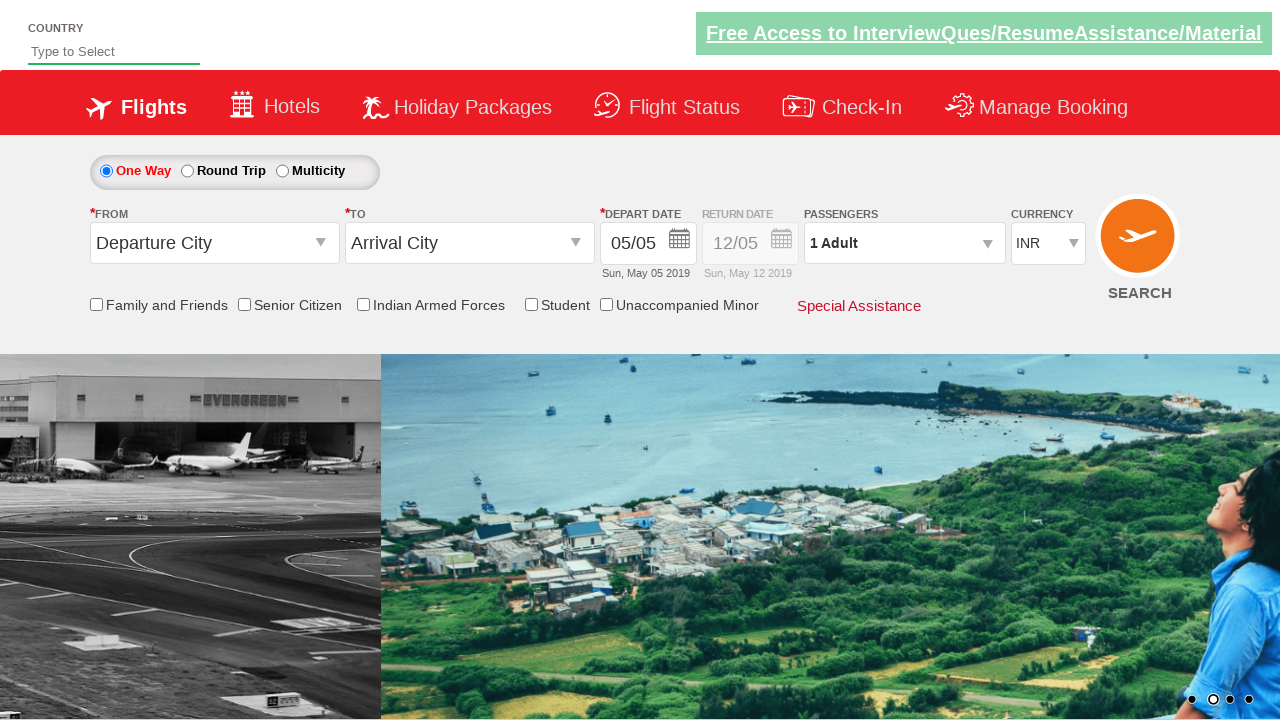

Clicked passenger info dropdown to open it at (904, 243) on #divpaxinfo
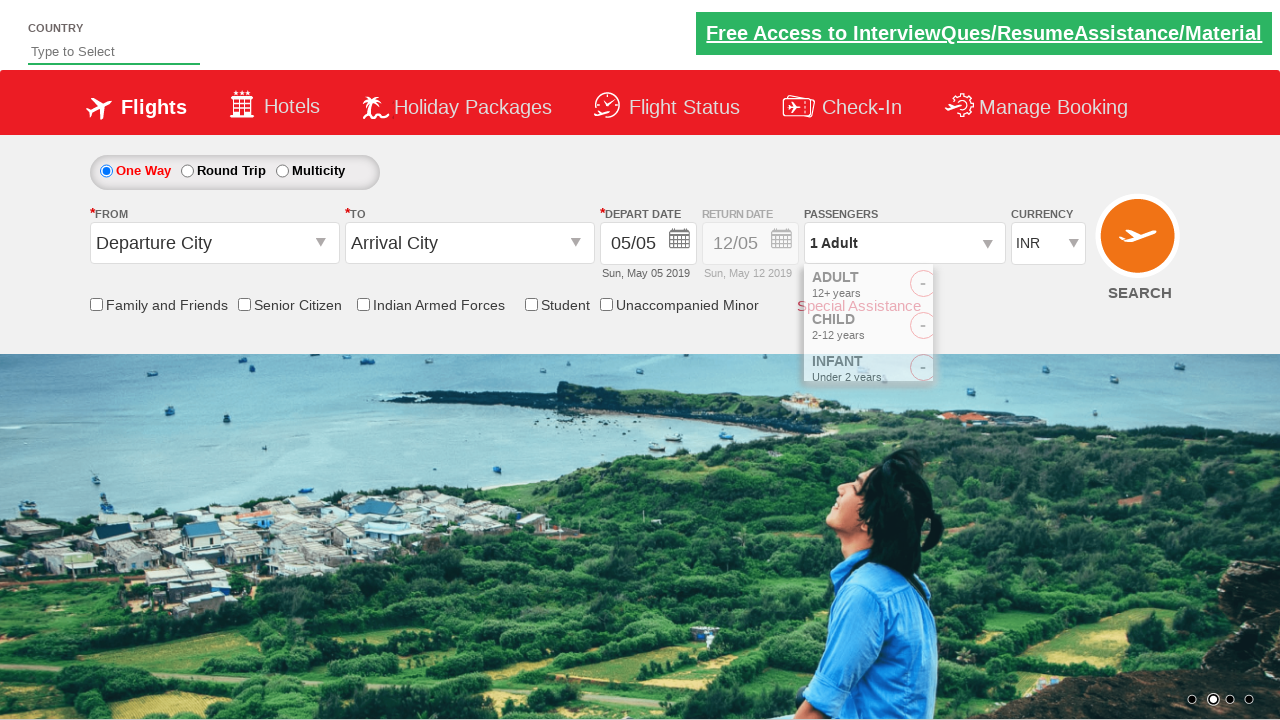

Passenger dropdown opened and increment button is visible
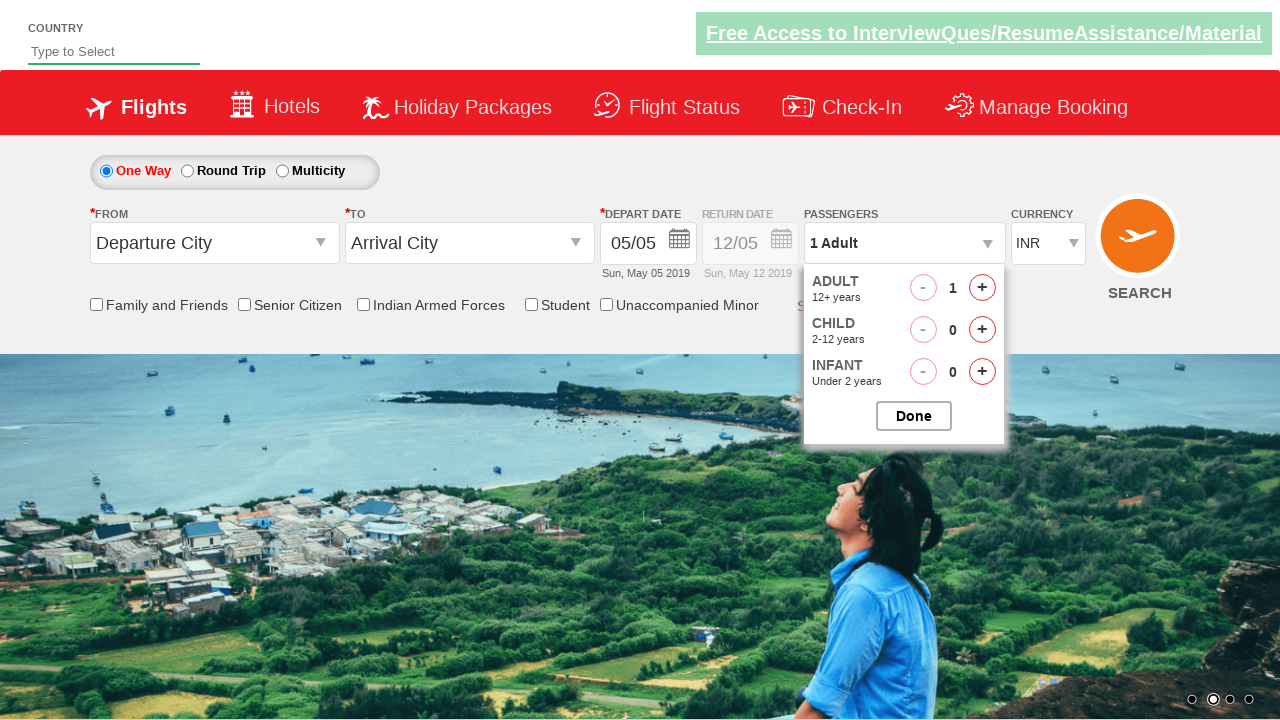

Clicked adult increment button (increment #1 of 4) at (982, 288) on #hrefIncAdt
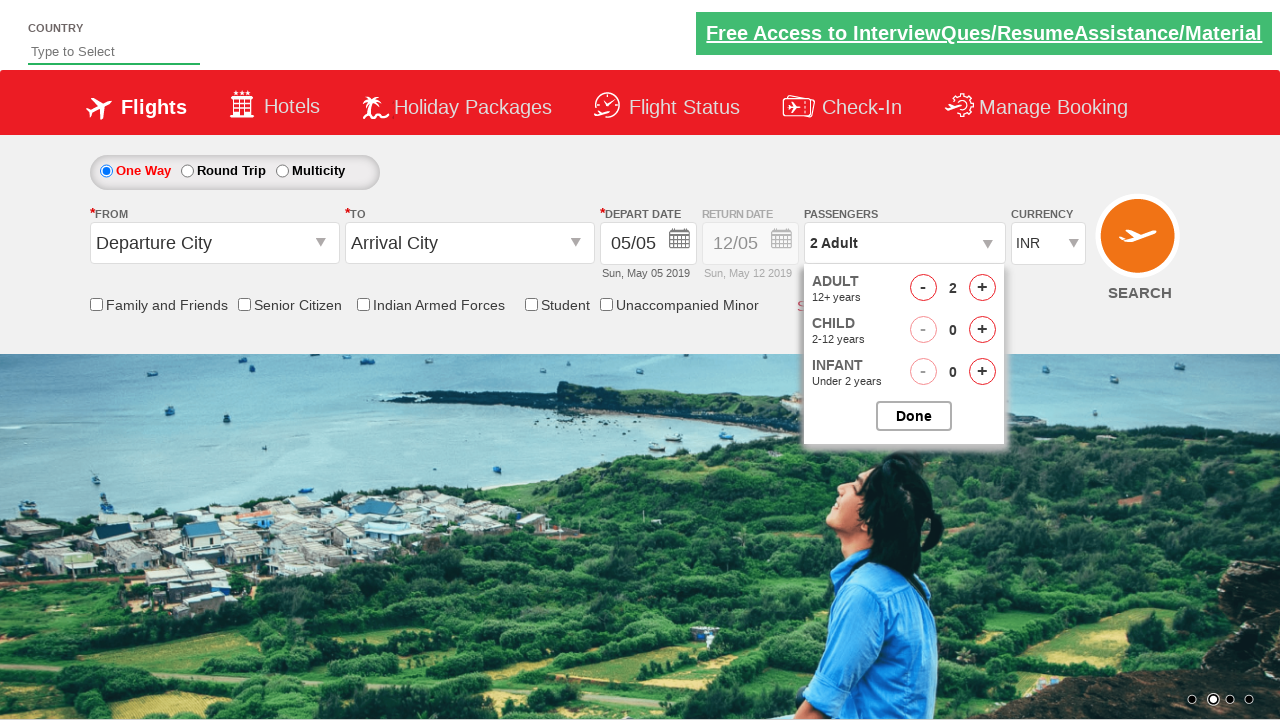

Clicked adult increment button (increment #2 of 4) at (982, 288) on #hrefIncAdt
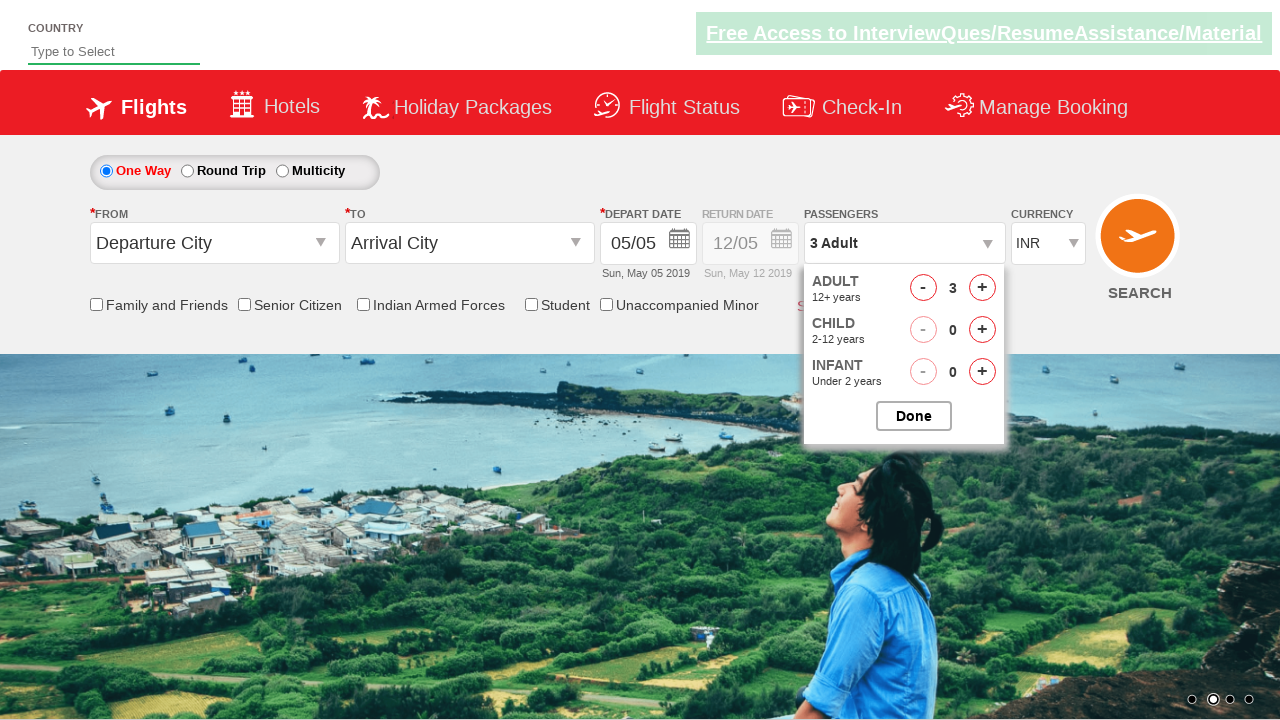

Clicked adult increment button (increment #3 of 4) at (982, 288) on #hrefIncAdt
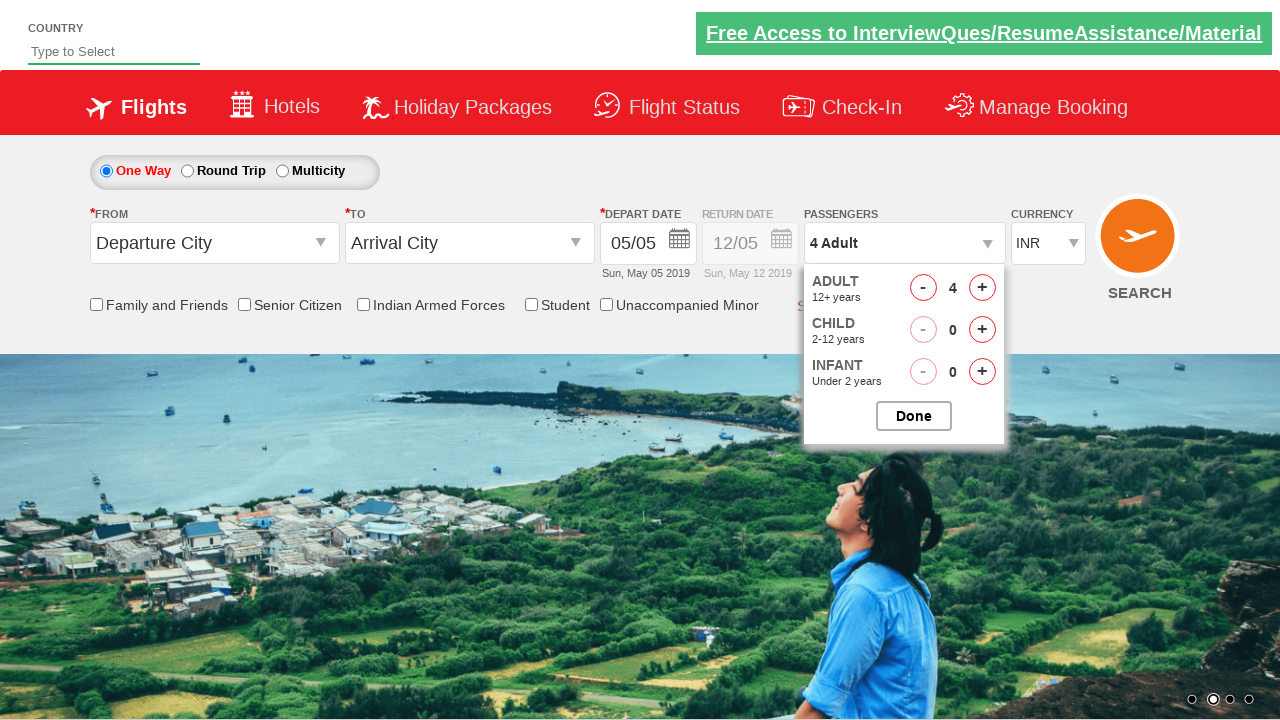

Clicked adult increment button (increment #4 of 4) at (982, 288) on #hrefIncAdt
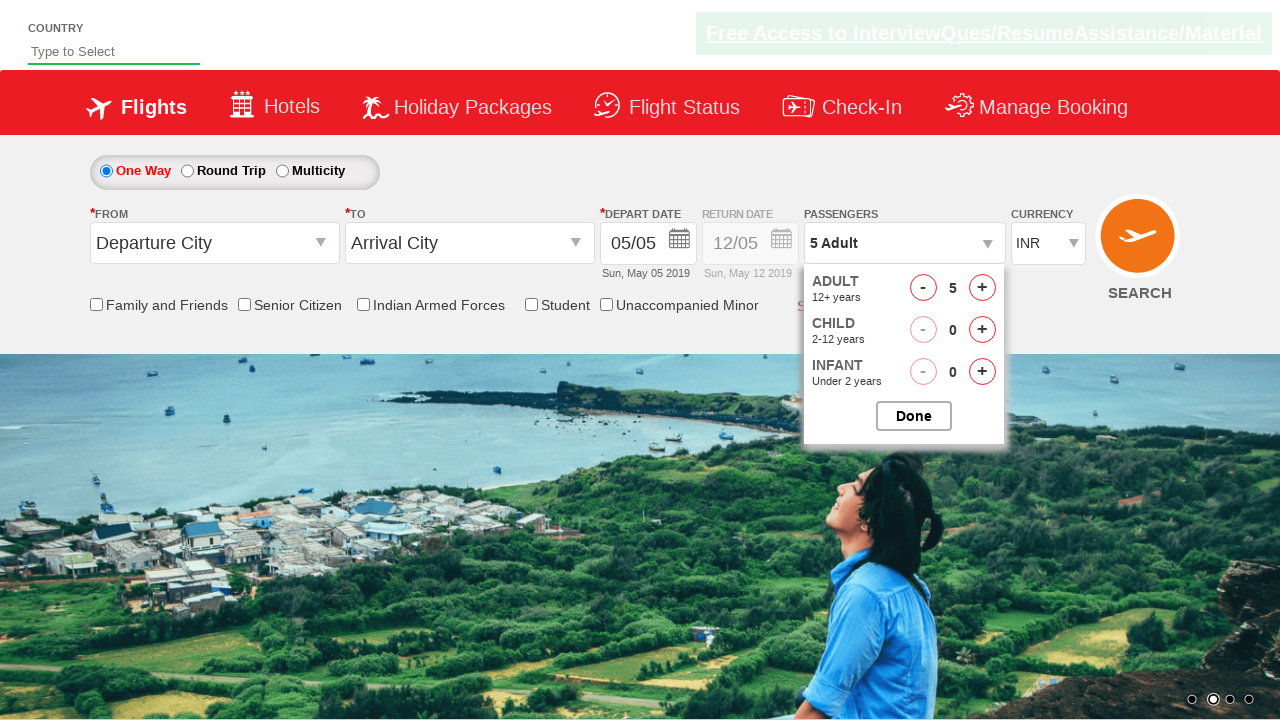

Closed passenger dropdown at (914, 416) on #btnclosepaxoption
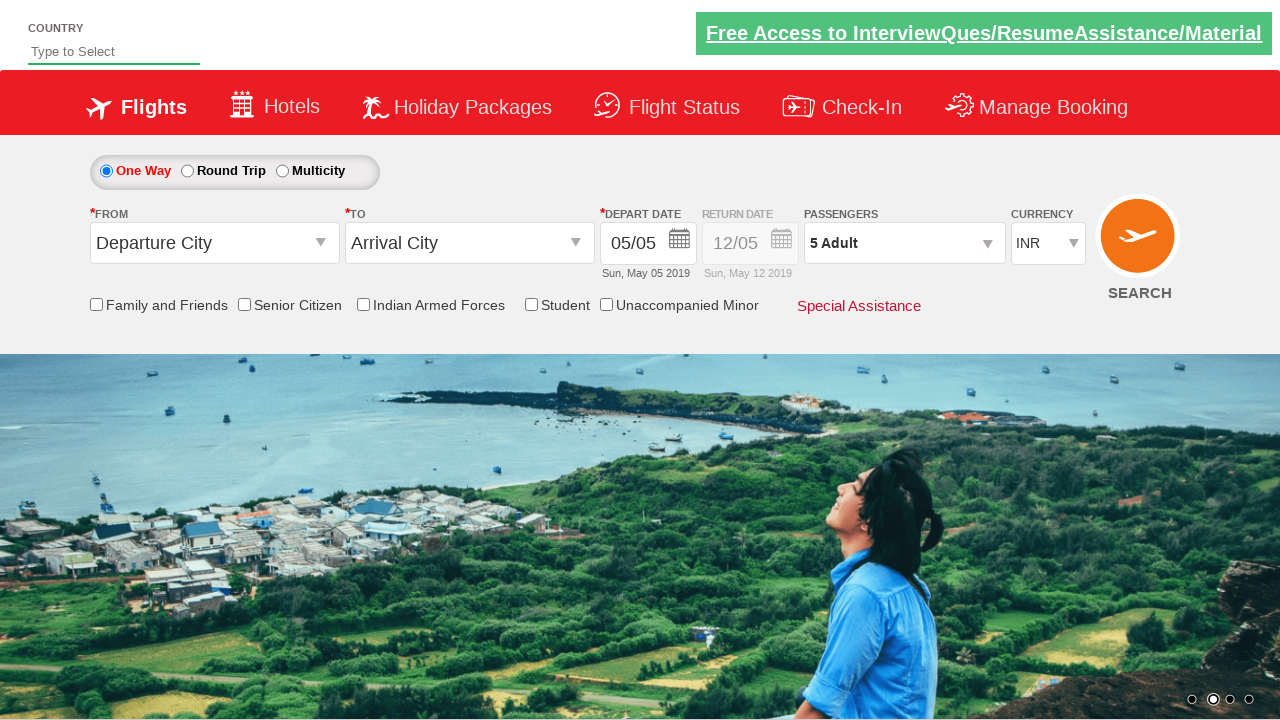

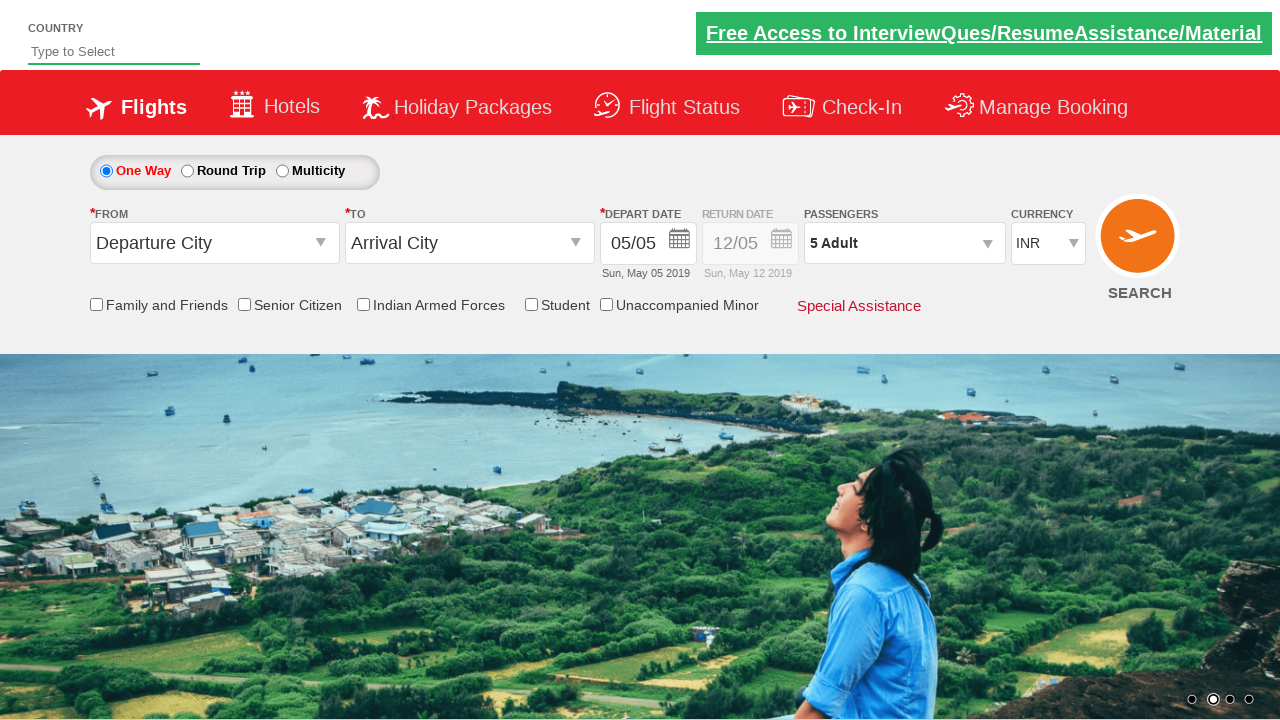